Verifies that the Craft of Exile homepage loads correctly by checking the page title

Starting URL: https://www.craftofexile.com/

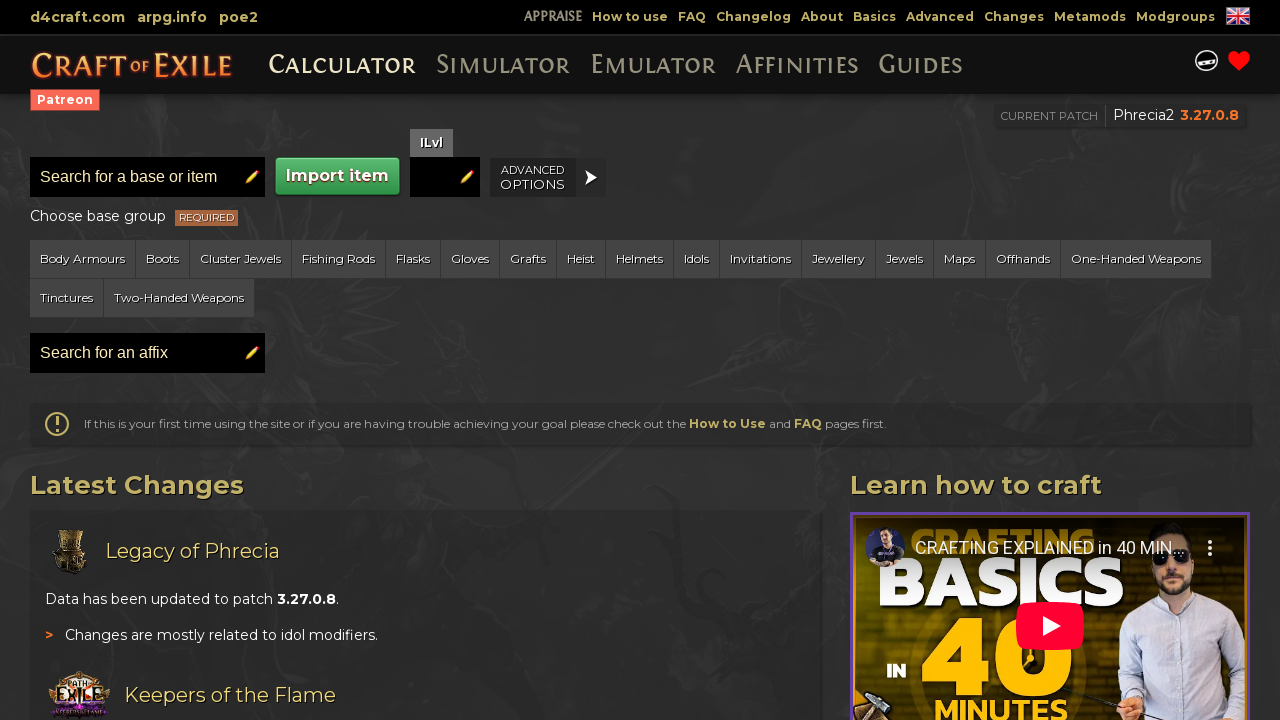

Navigated to Craft of Exile homepage
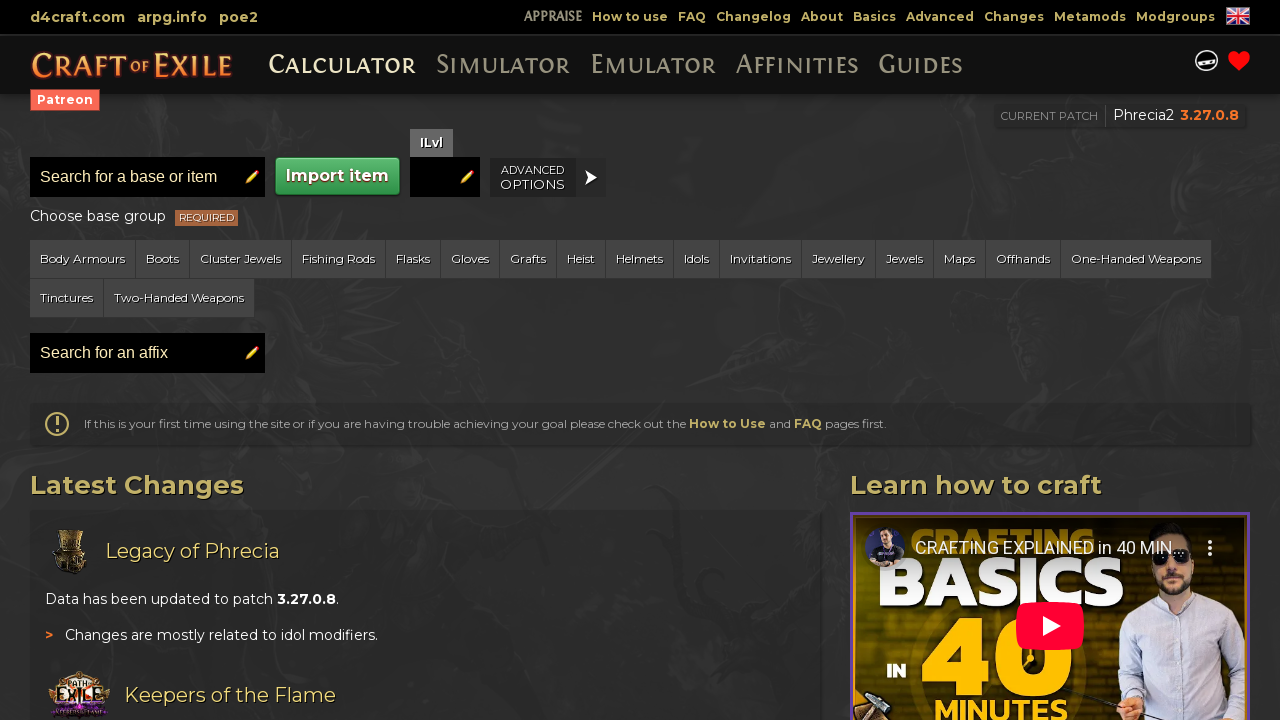

Verified page title is 'Craft of Exile'
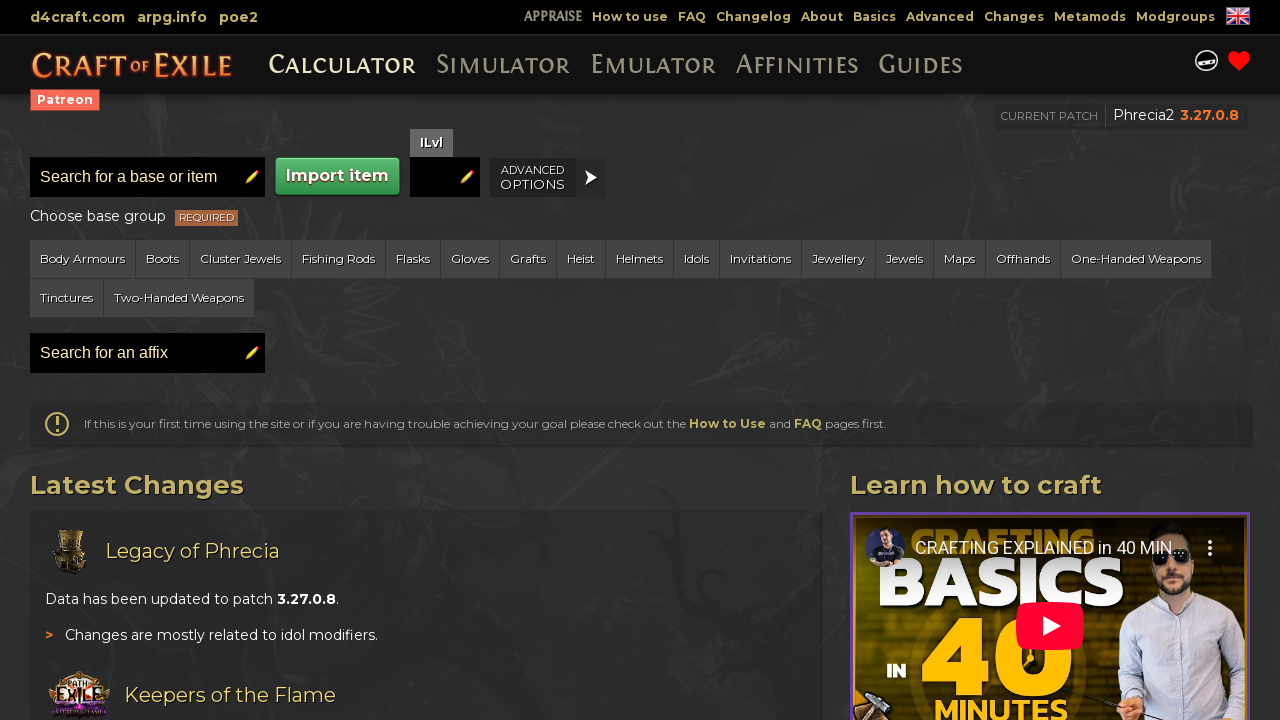

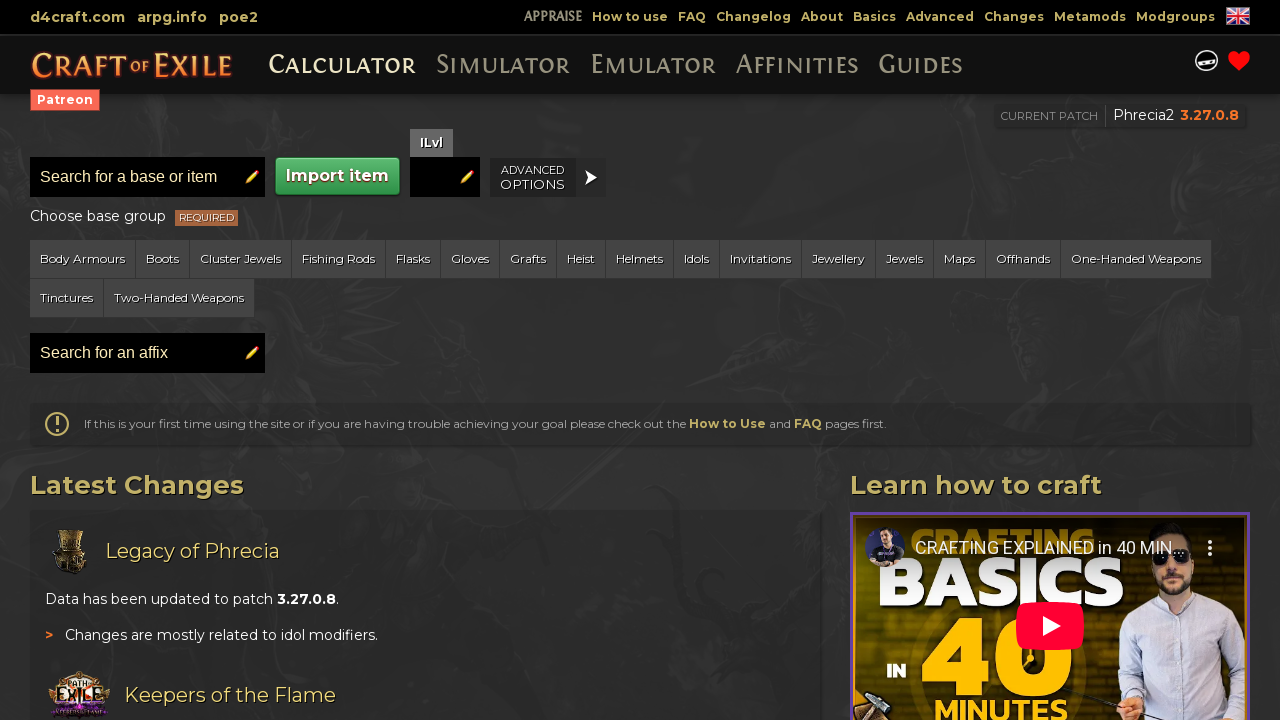